Navigates to Training Support website, verifies the homepage title, then clicks on "About Us" link and verifies the new page title

Starting URL: https://www.training-support.net/

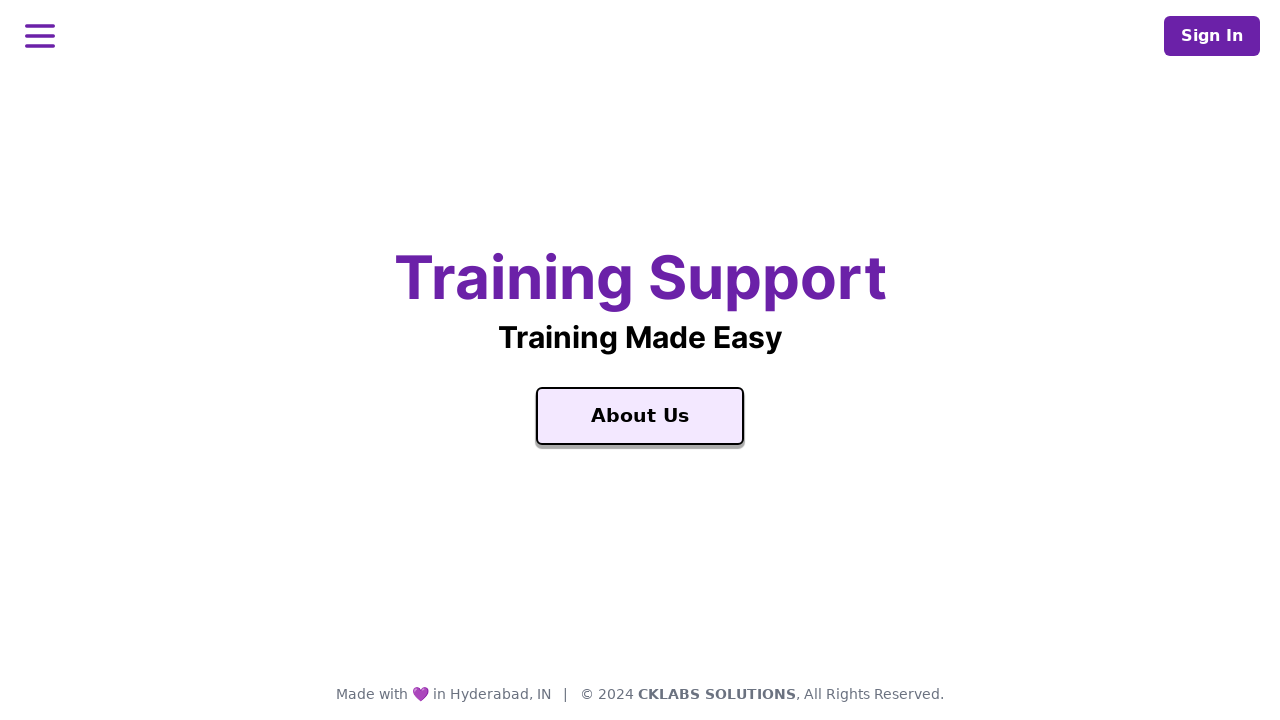

Navigated to Training Support website
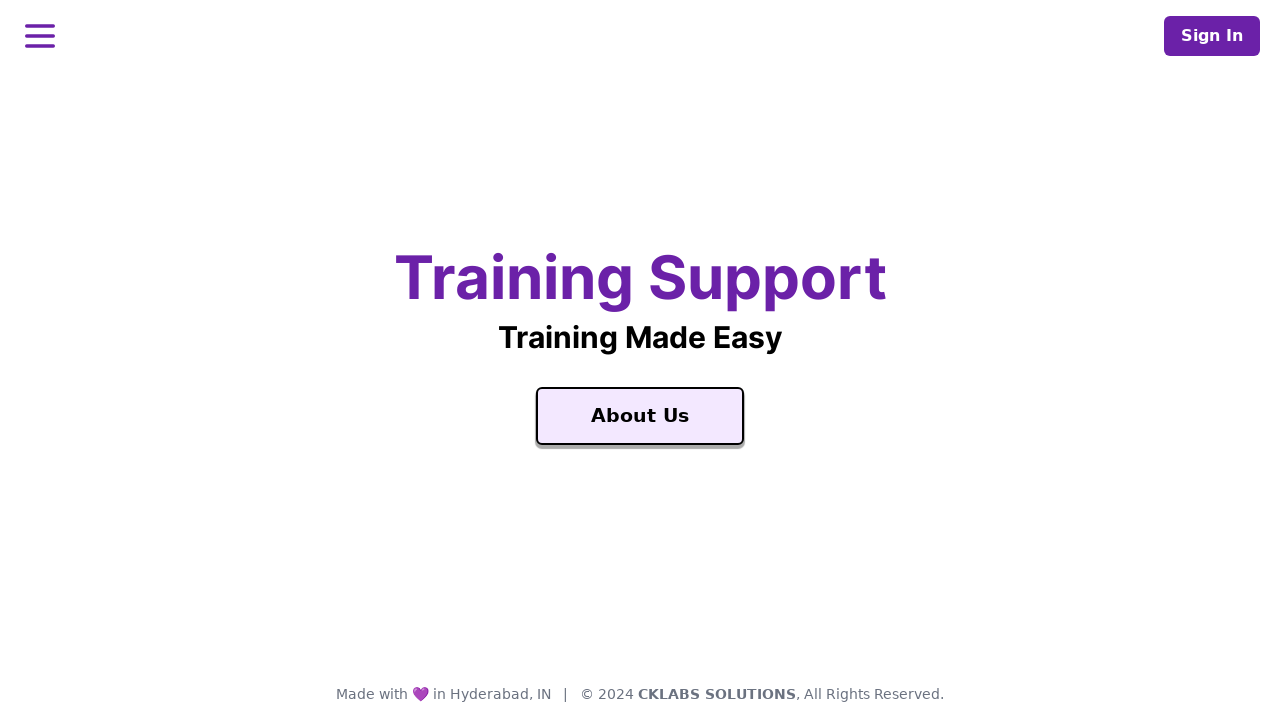

Verified homepage title 'Training Support' is present
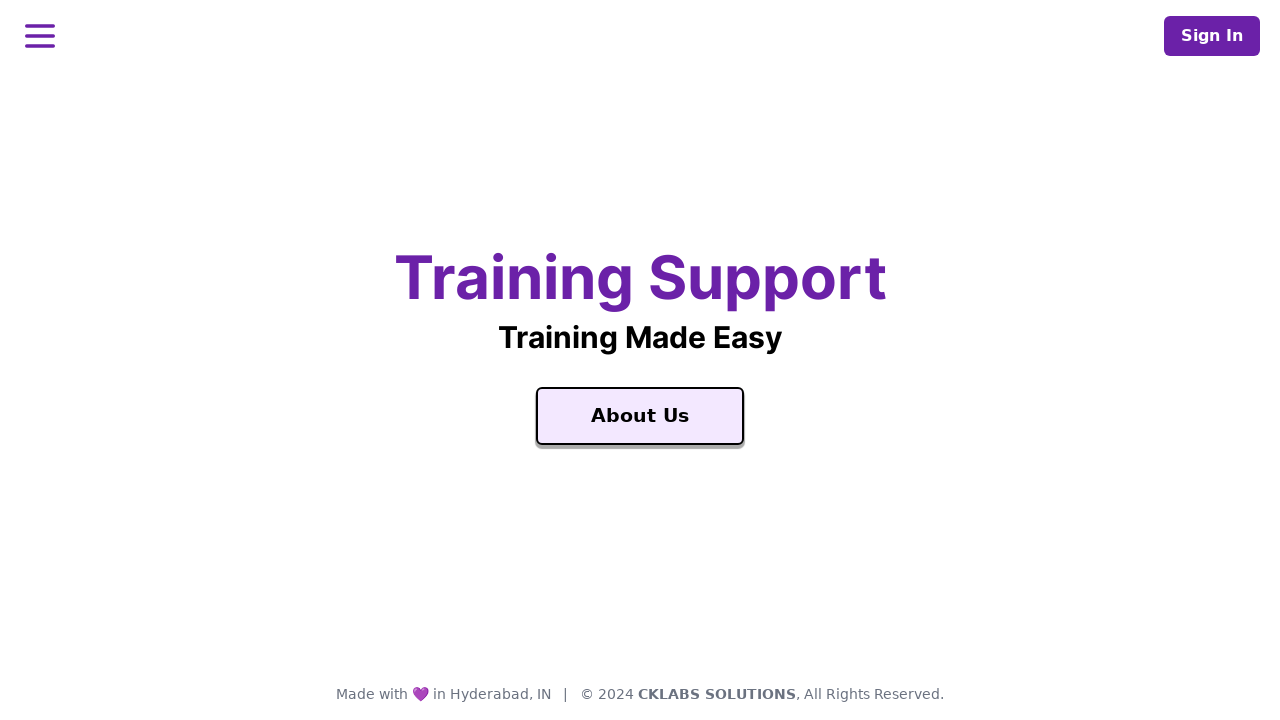

Clicked on 'About Us' link at (640, 416) on text='About Us'
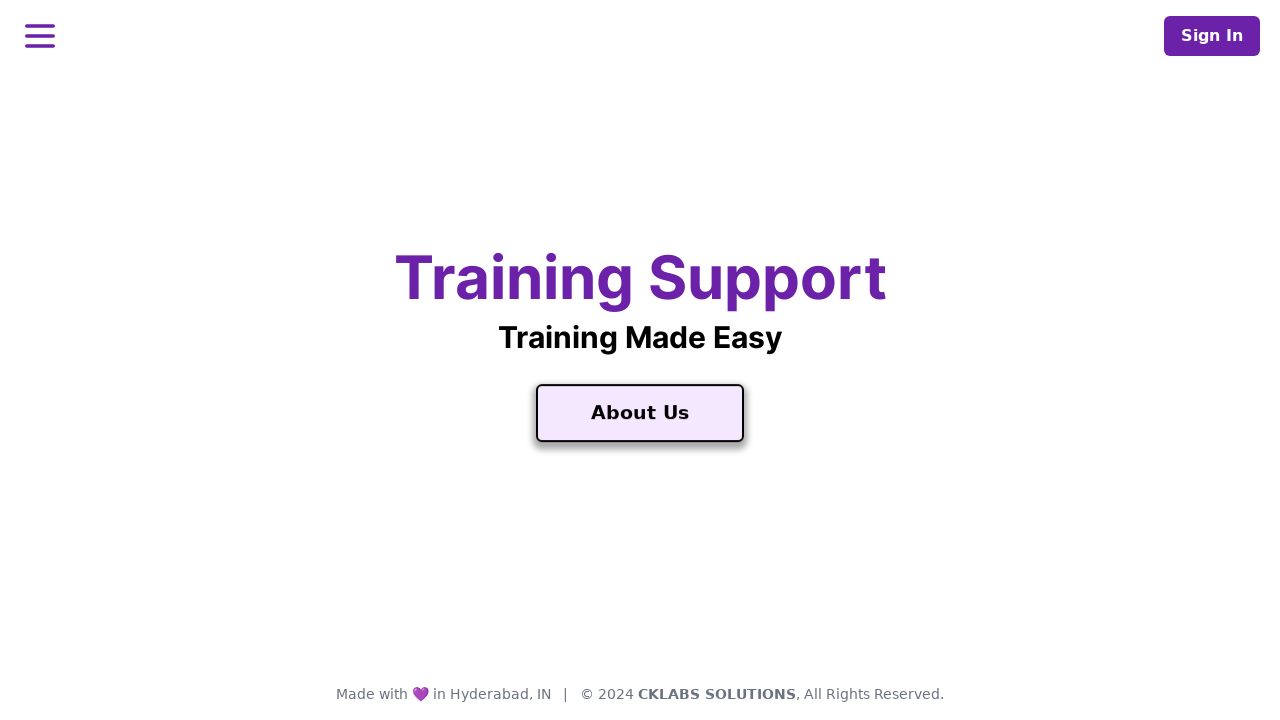

Verified About Us page loaded with heading 'About Us'
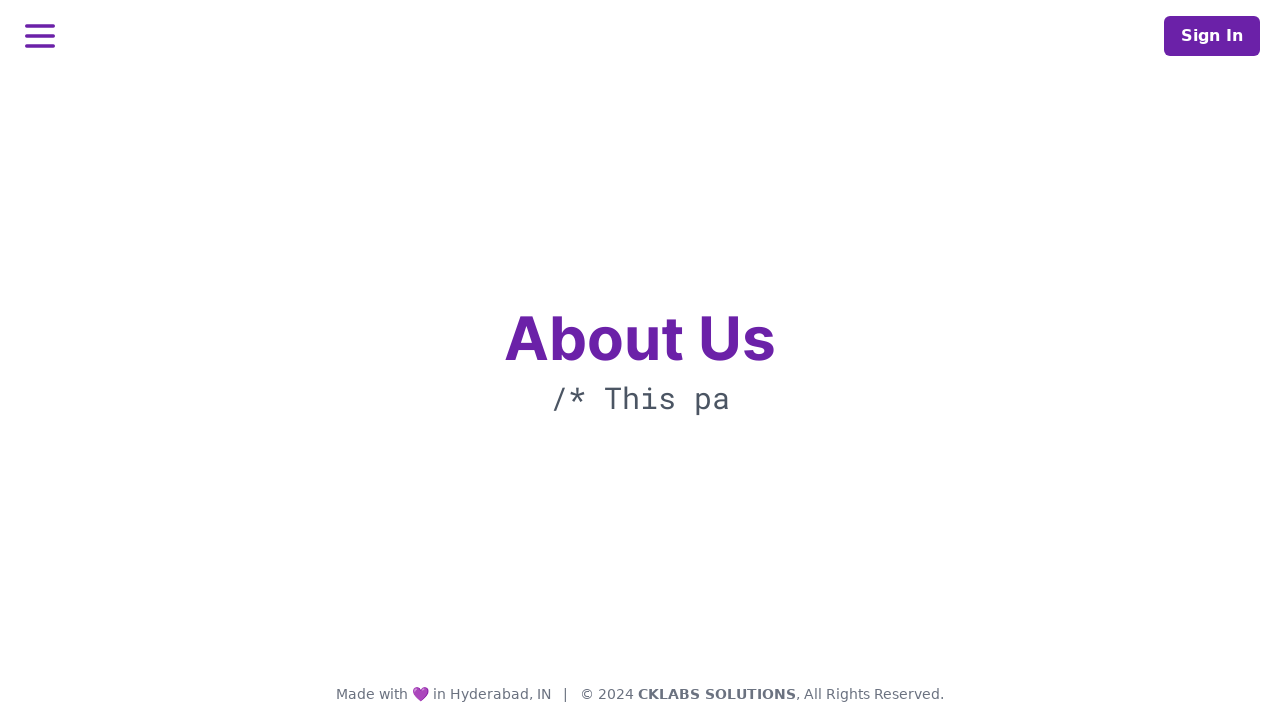

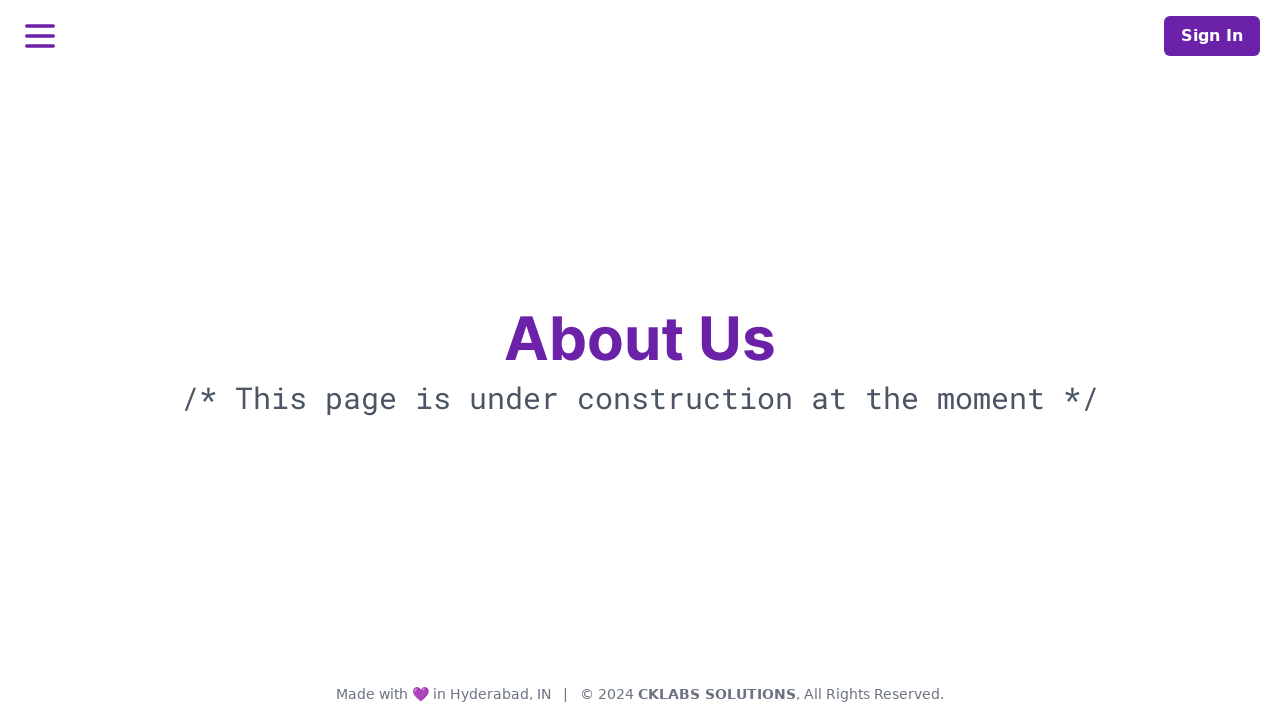